Tests a cinema preferences form by filling in favorite films and serials, selecting language and age options via checkboxes and radio buttons, then verifying the submitted data is displayed correctly.

Starting URL: https://lm.skillbox.cc/qa_tester/module07/practice3/

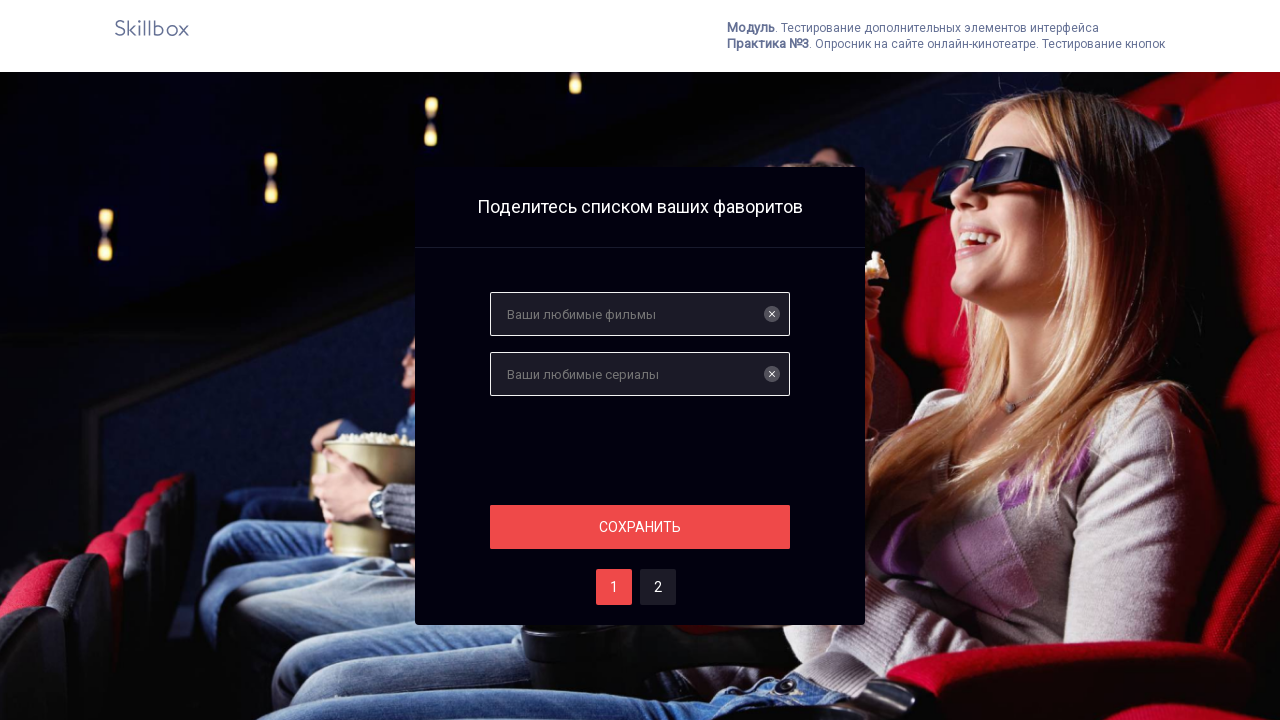

Filled favorite films field with 'Перевозчик' on input[name='films']
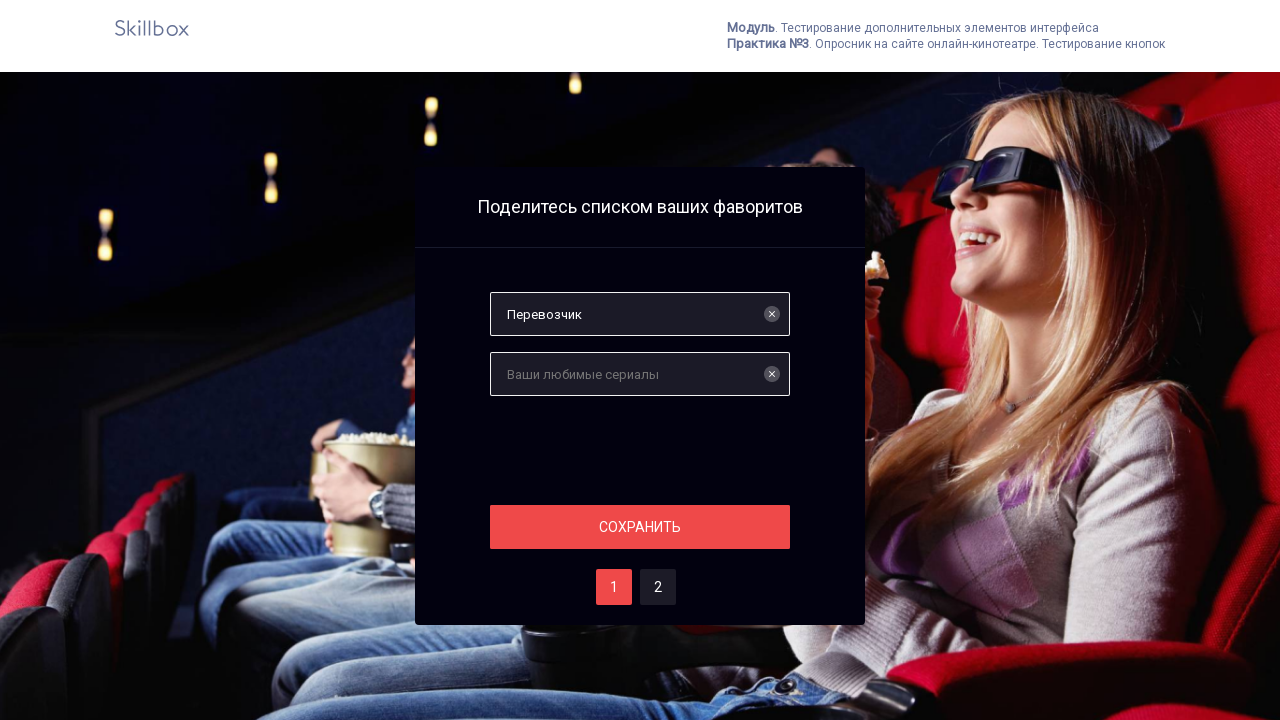

Filled favorite serials field with 'Ведьмак' on input[name='serials']
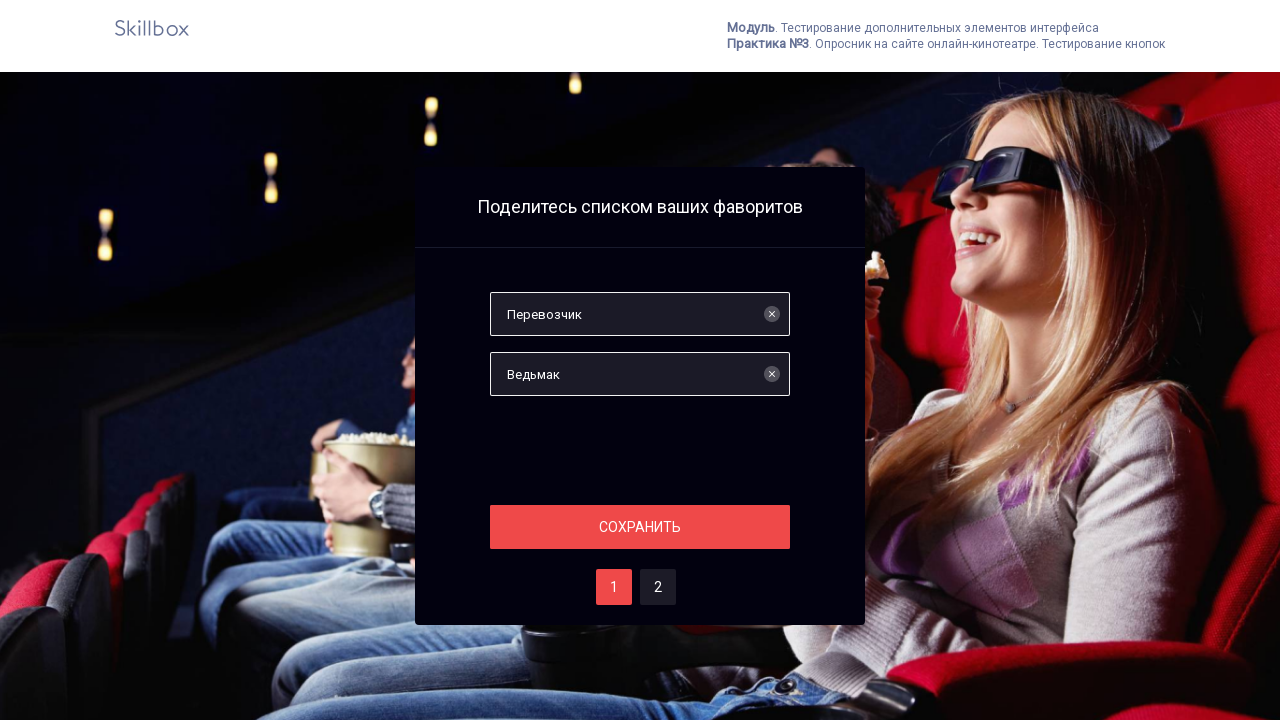

Clicked save button at (640, 527) on #save
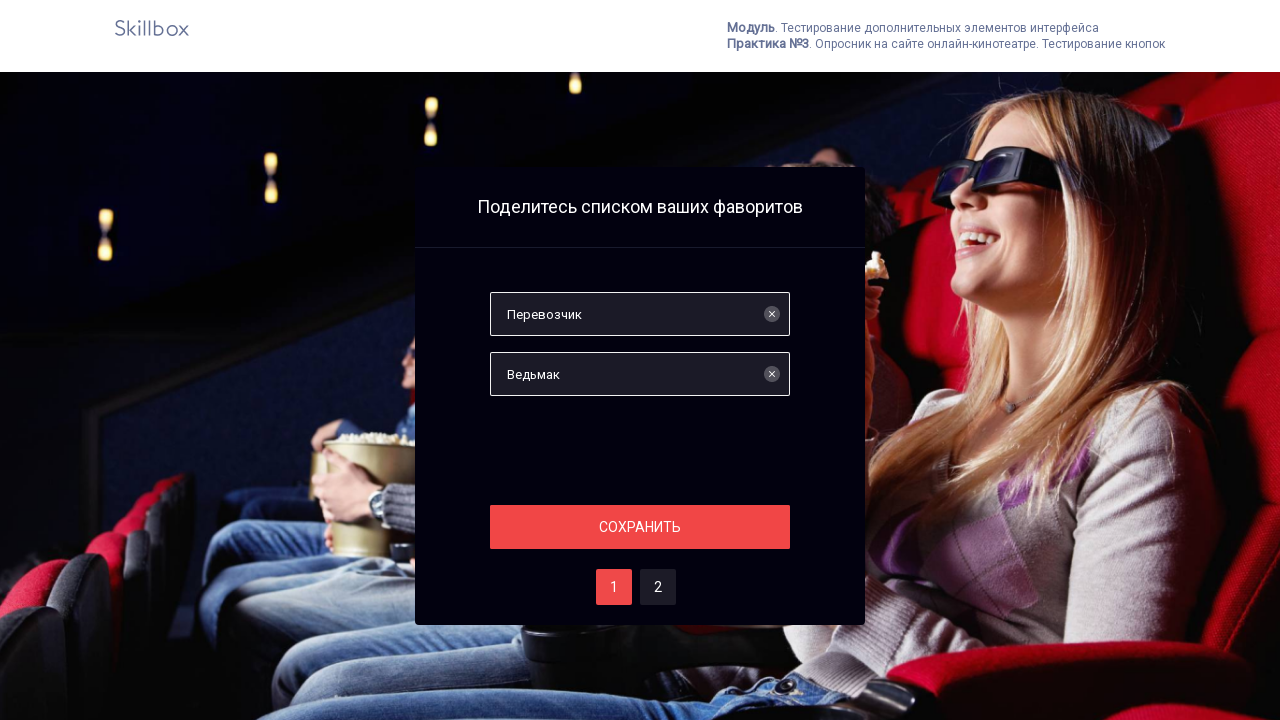

Clicked 'two' button for page navigation at (658, 587) on #two
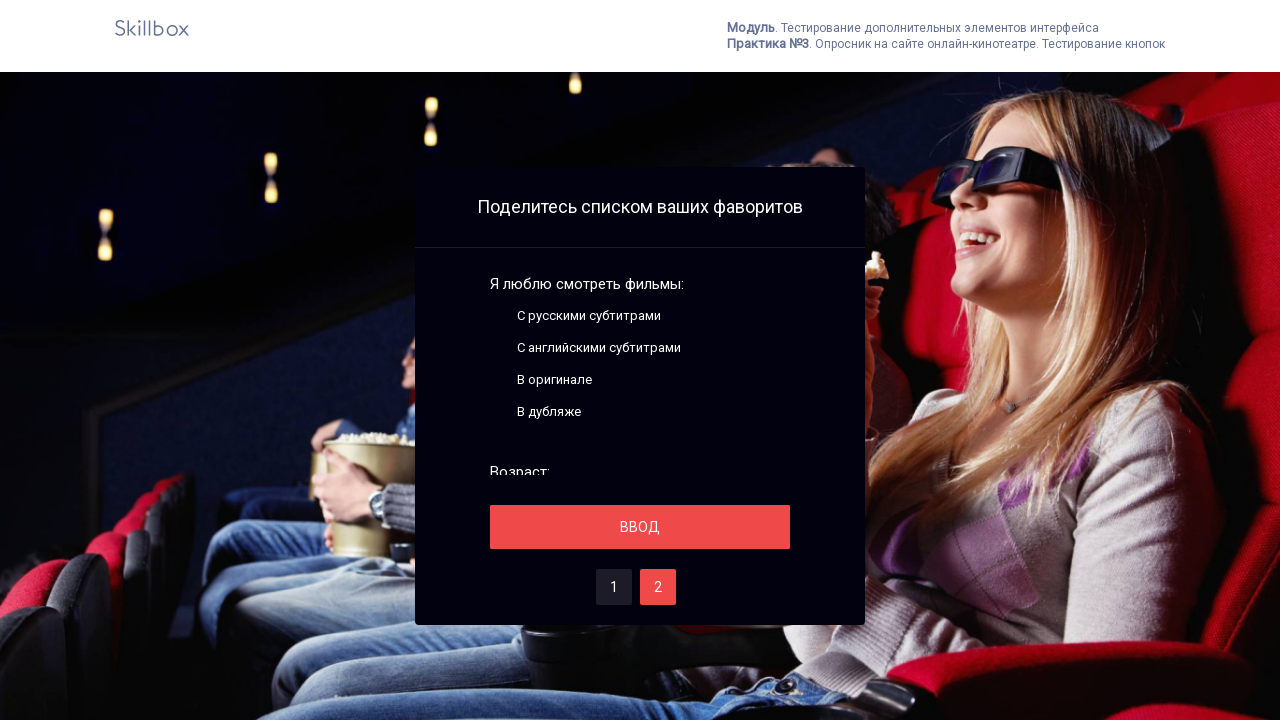

Clicked second checkbox option at (498, 348) on .fake-checkbox >> nth=1
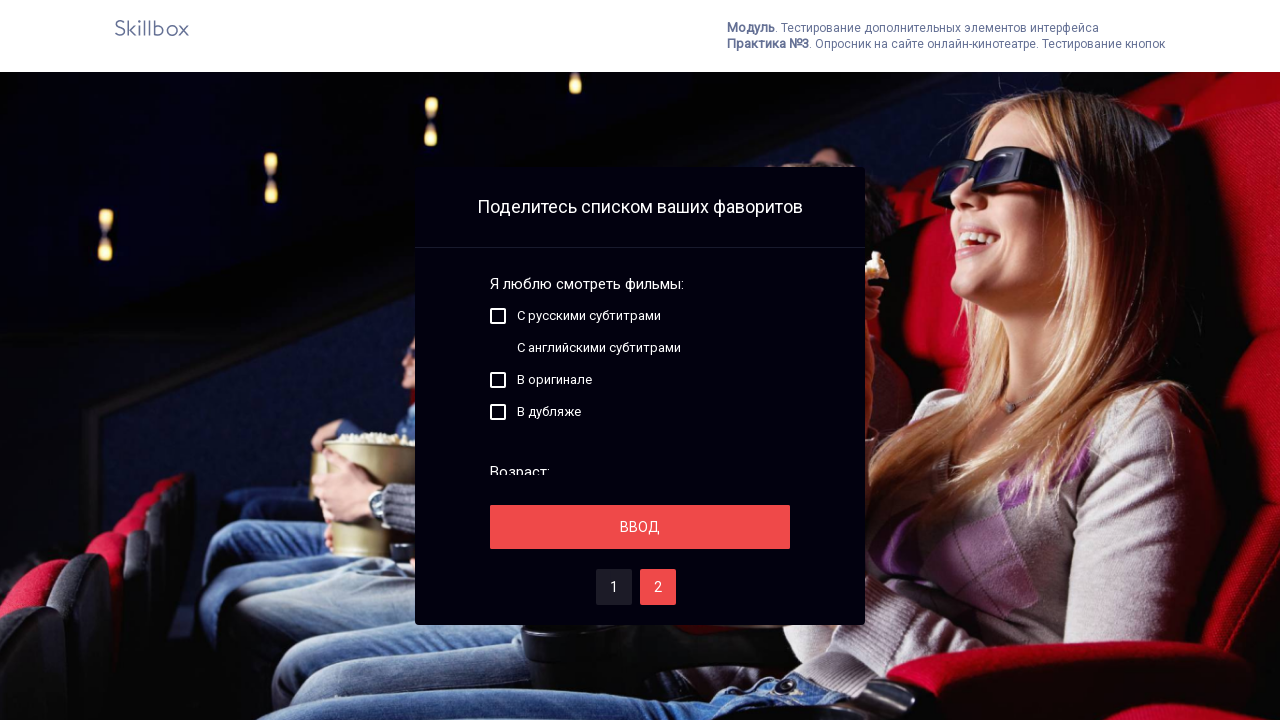

Clicked third radio button option at (498, 387) on .fake-radiobutton >> nth=2
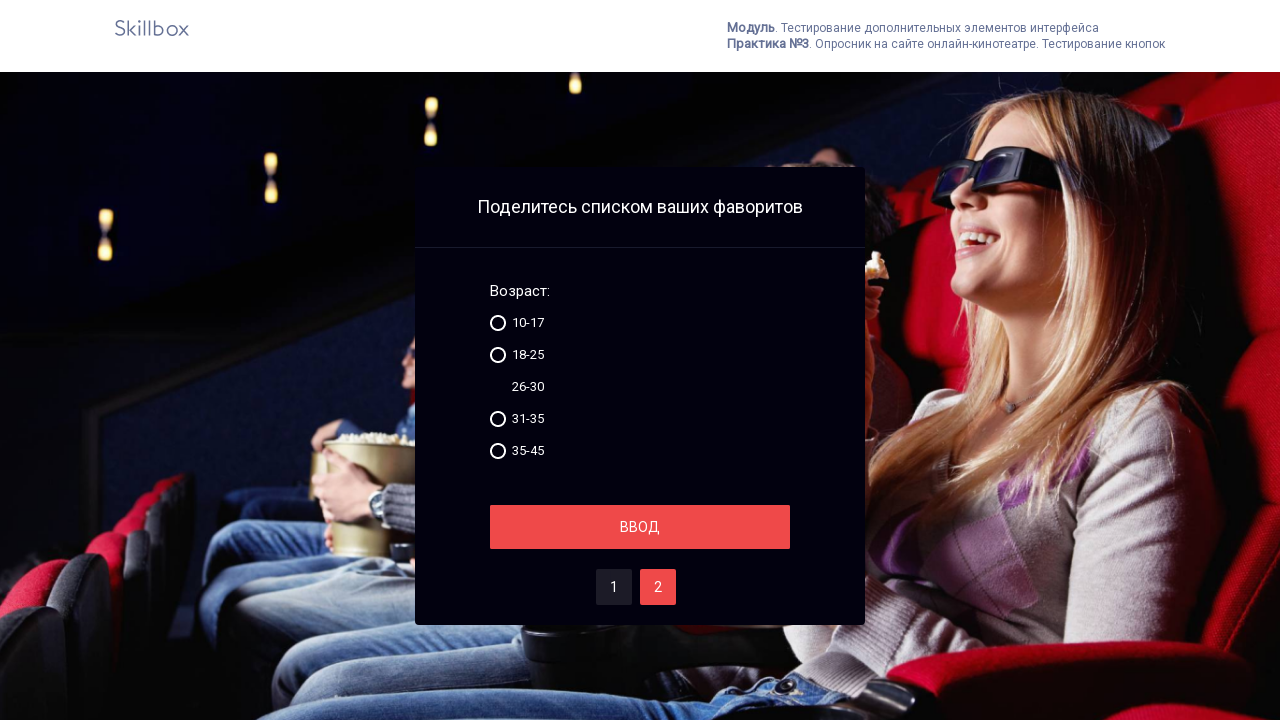

Clicked section button to proceed at (640, 527) on .section__button
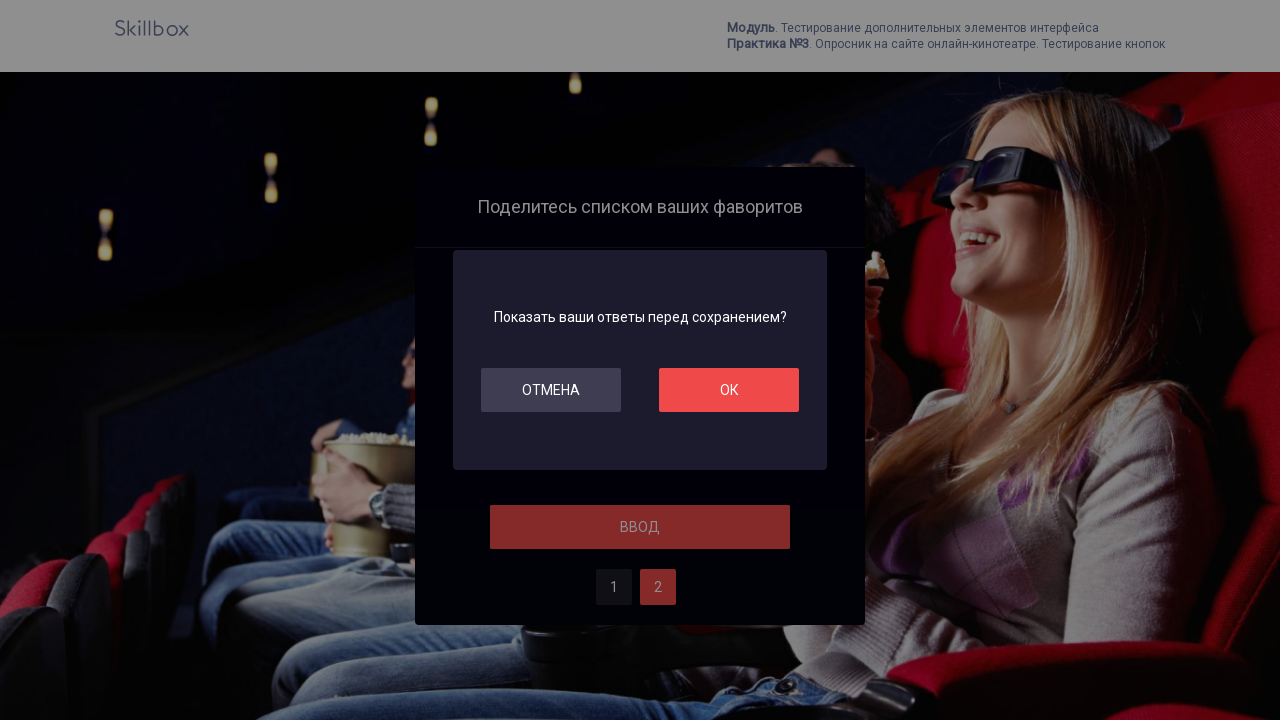

Clicked OK button to confirm at (729, 390) on #ok
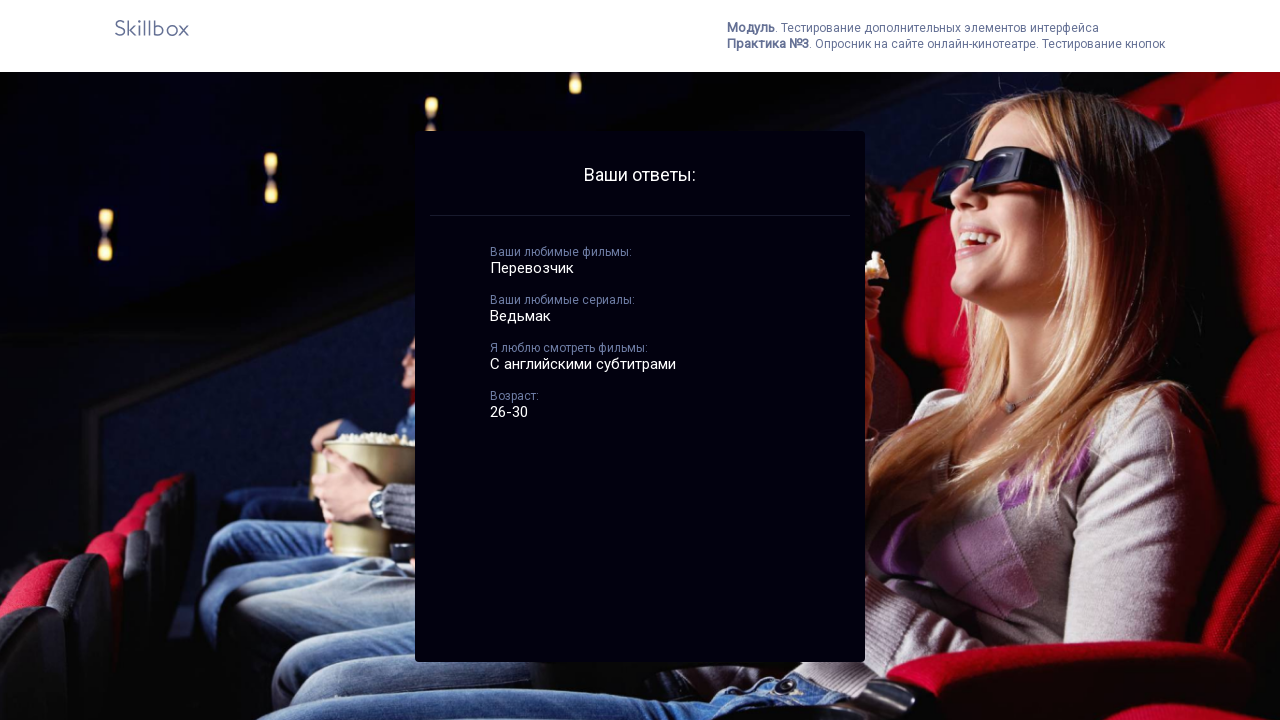

Verified results section loaded with best films
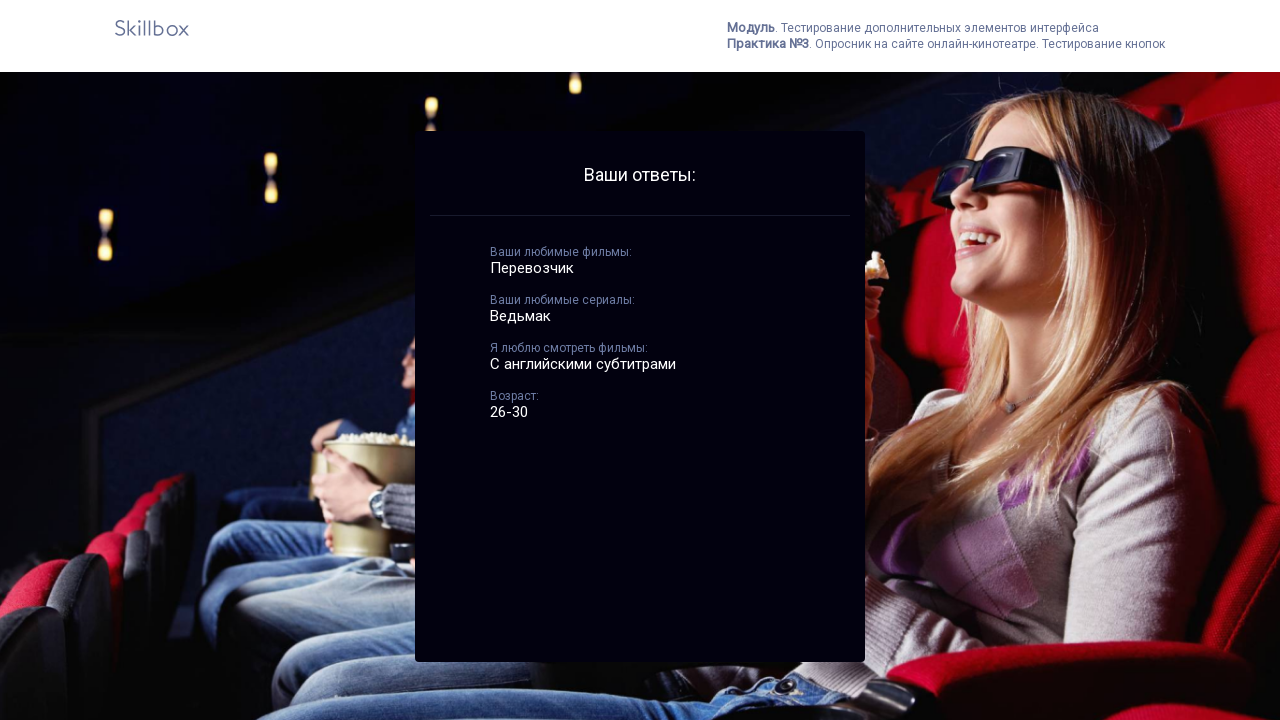

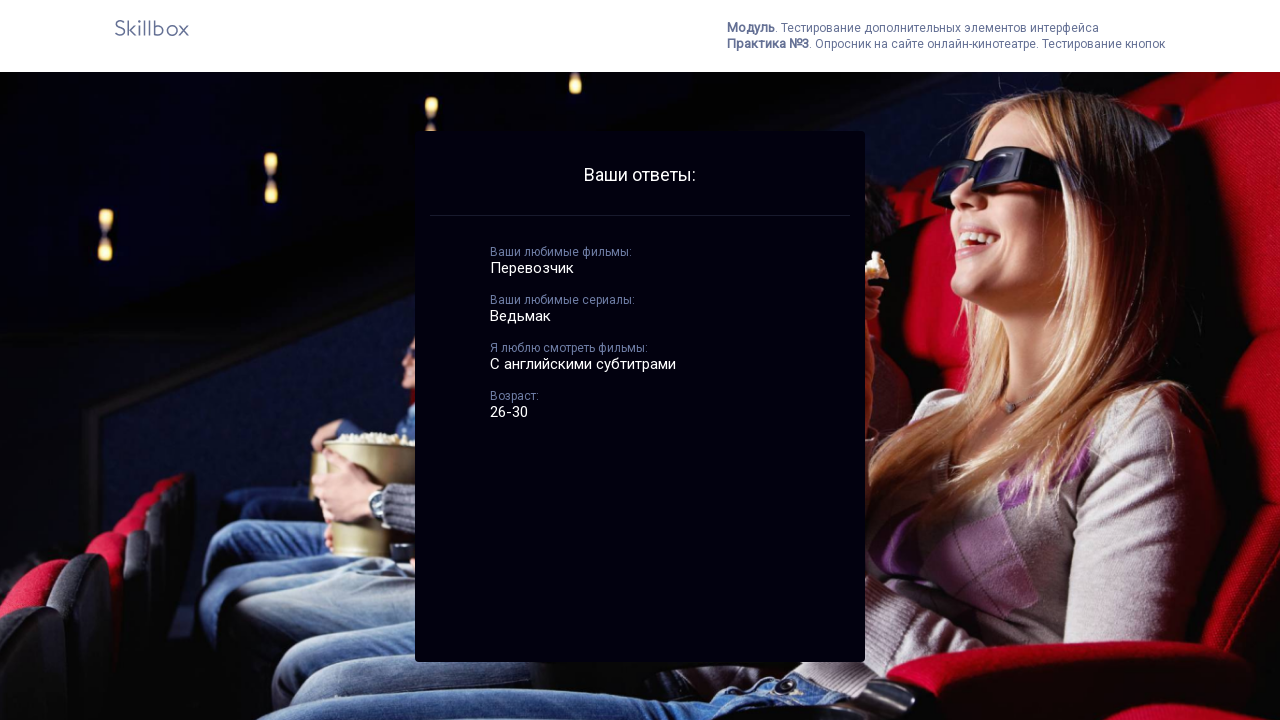